Tests filtering to display only completed items

Starting URL: https://demo.playwright.dev/todomvc

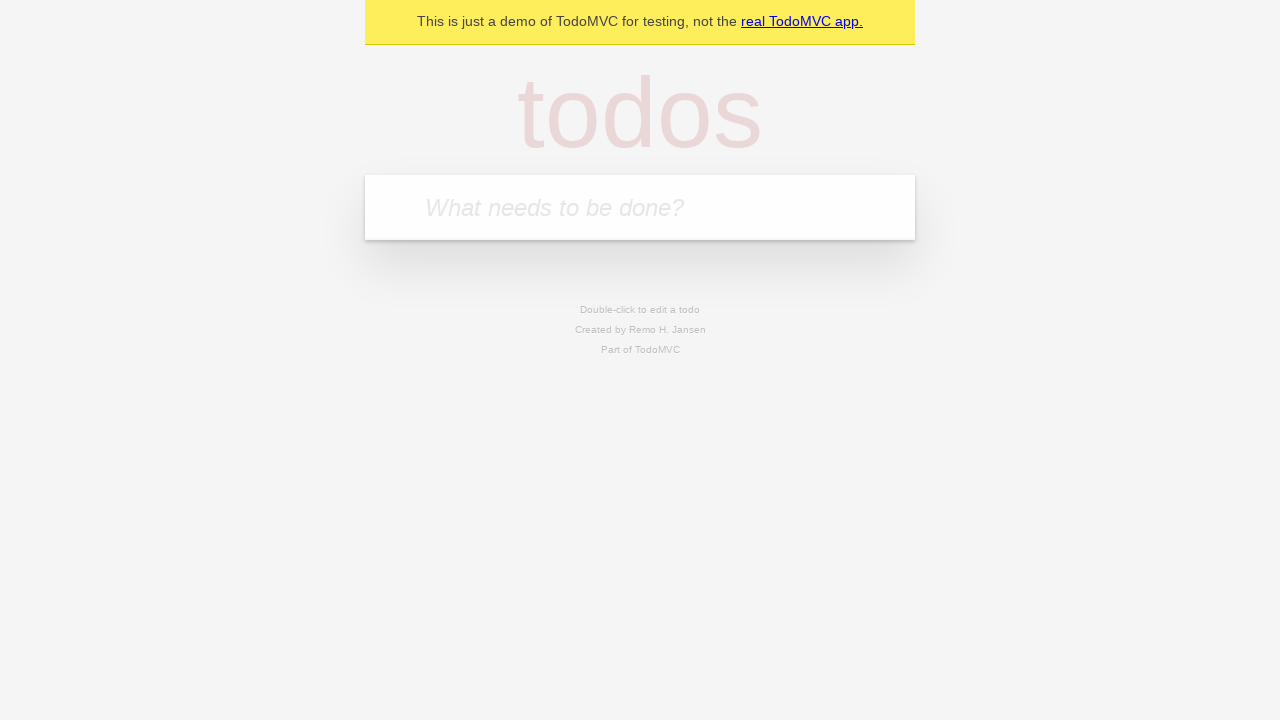

Filled todo input with 'buy some cheese' on internal:attr=[placeholder="What needs to be done?"i]
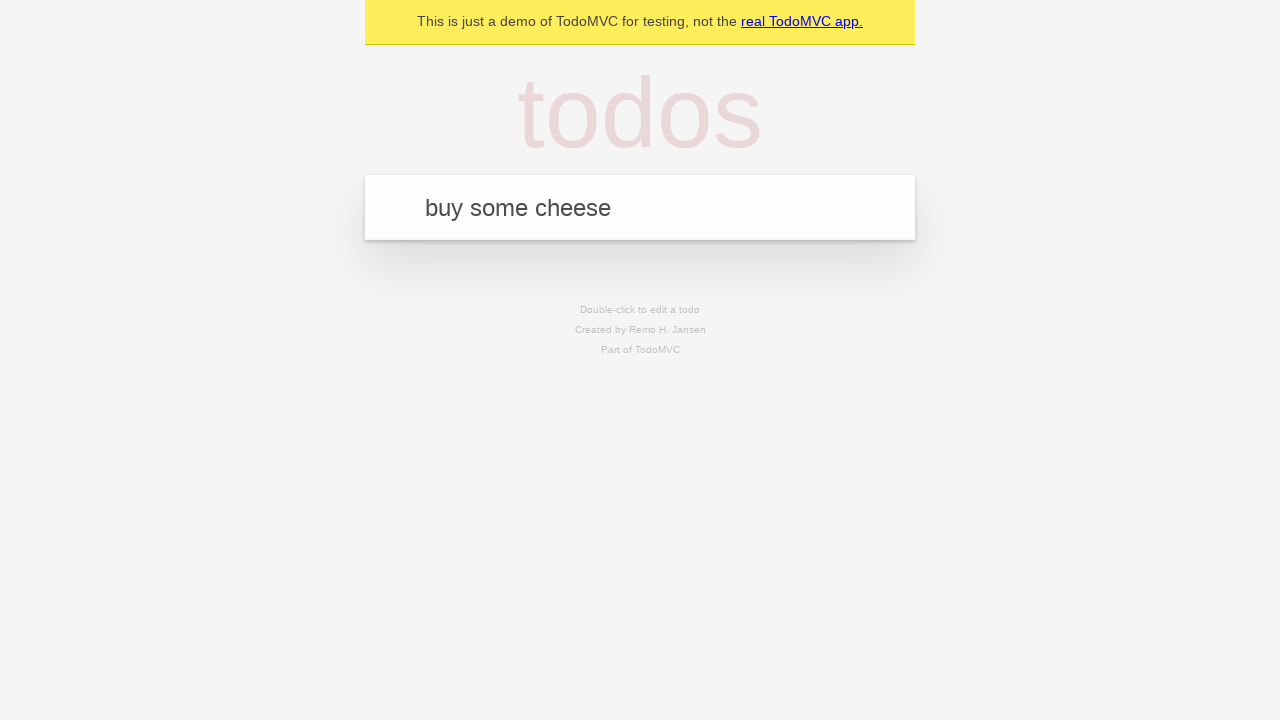

Pressed Enter to add first todo on internal:attr=[placeholder="What needs to be done?"i]
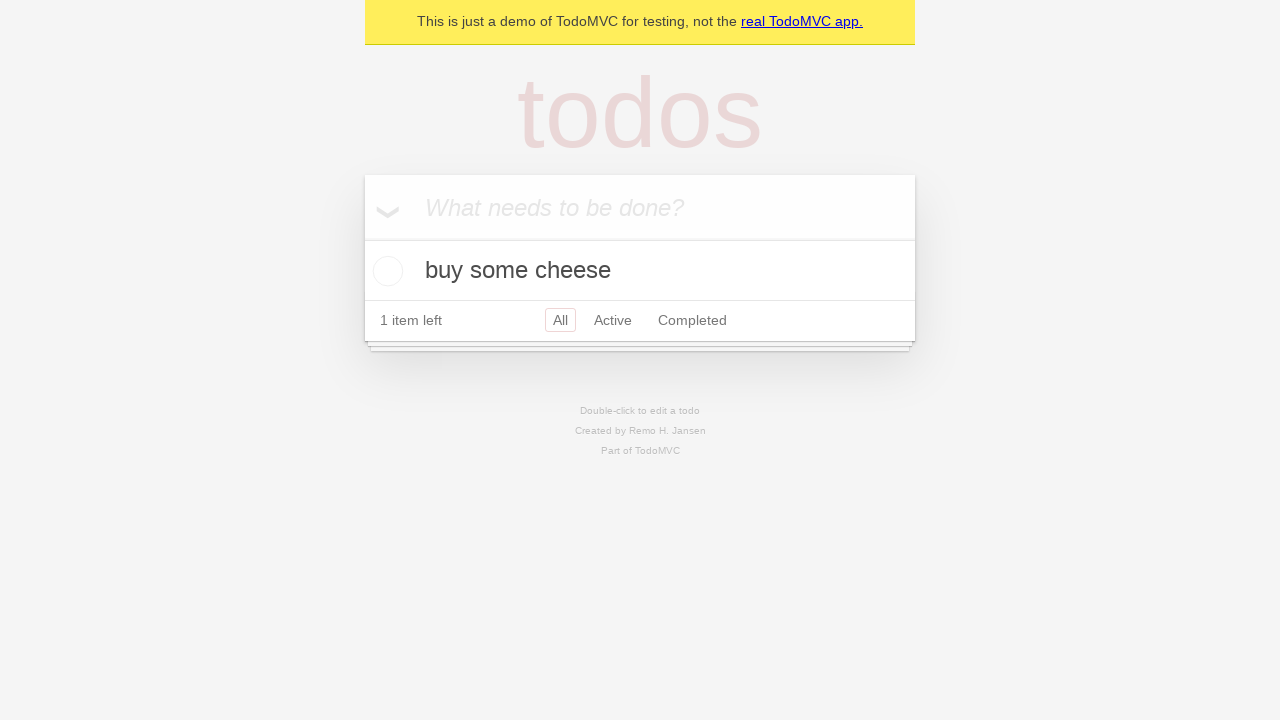

Filled todo input with 'feed the cat' on internal:attr=[placeholder="What needs to be done?"i]
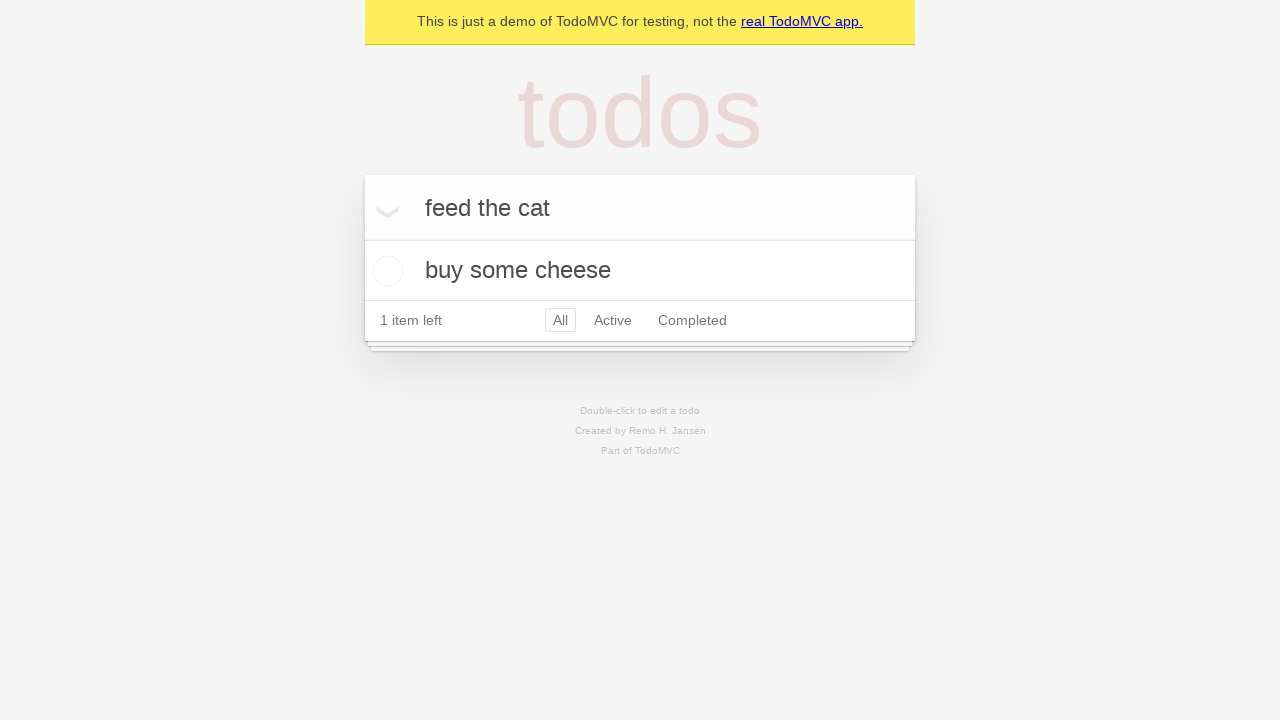

Pressed Enter to add second todo on internal:attr=[placeholder="What needs to be done?"i]
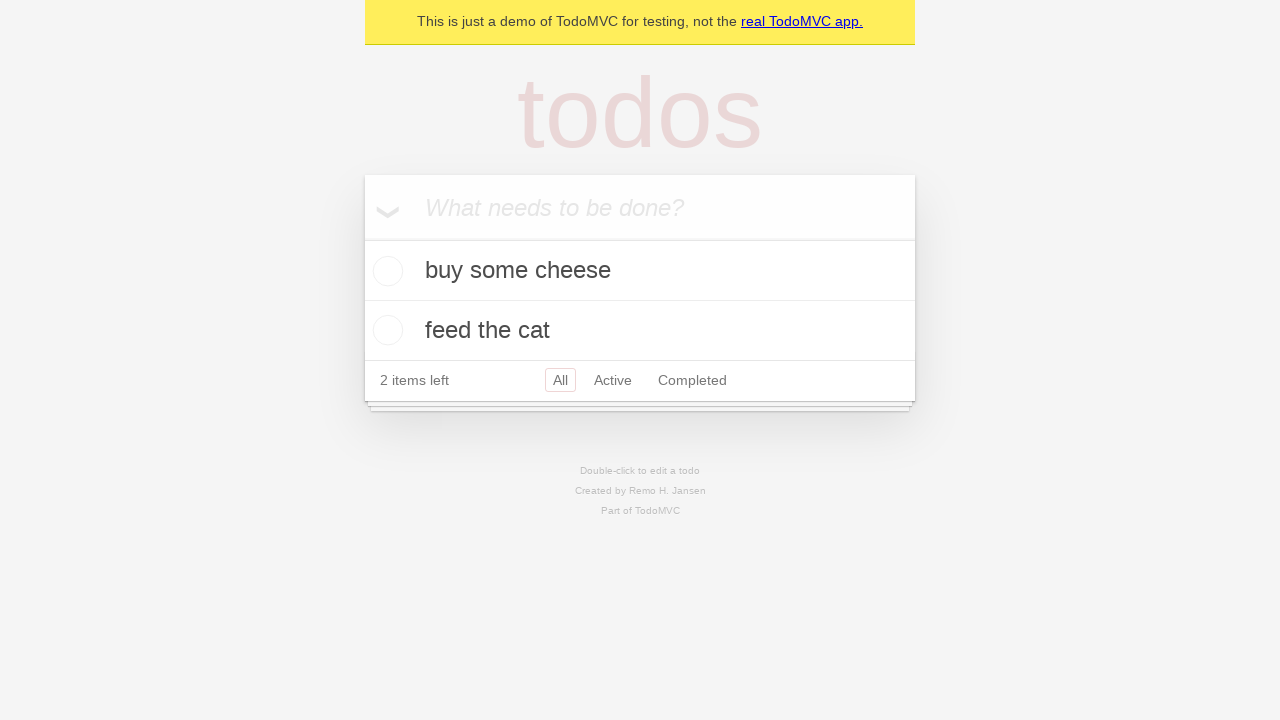

Filled todo input with 'book a doctors appointment' on internal:attr=[placeholder="What needs to be done?"i]
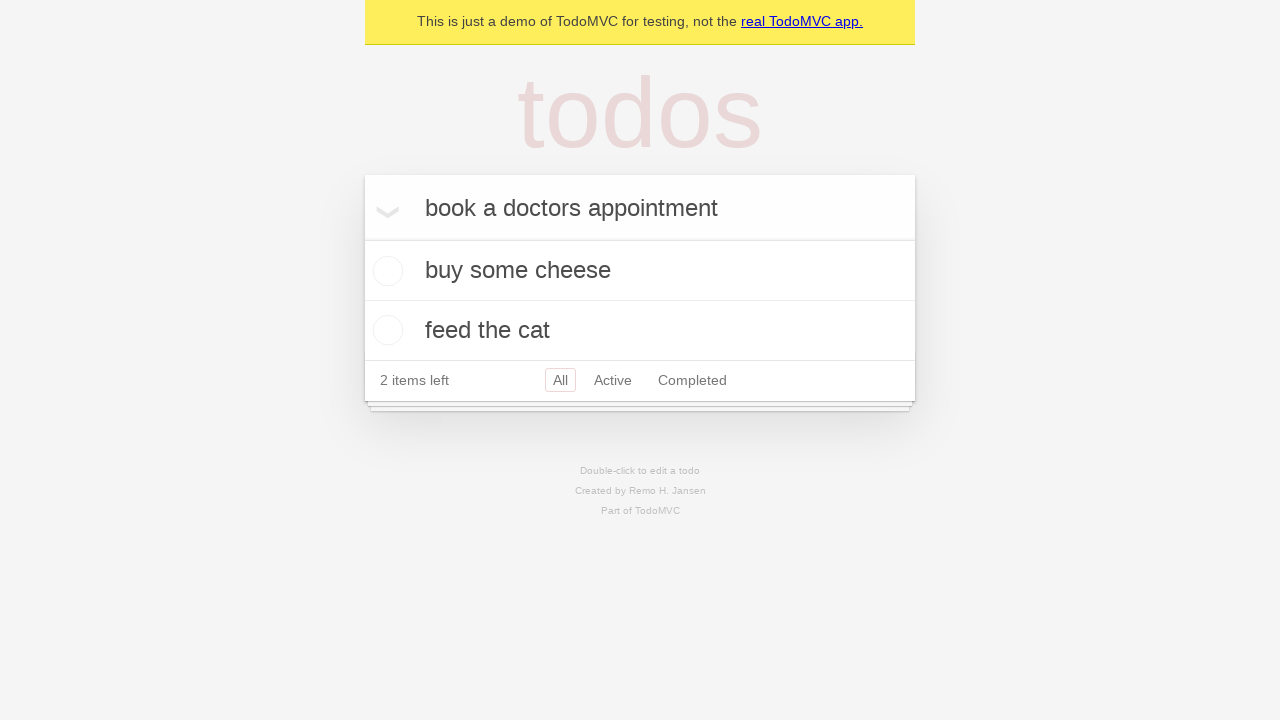

Pressed Enter to add third todo on internal:attr=[placeholder="What needs to be done?"i]
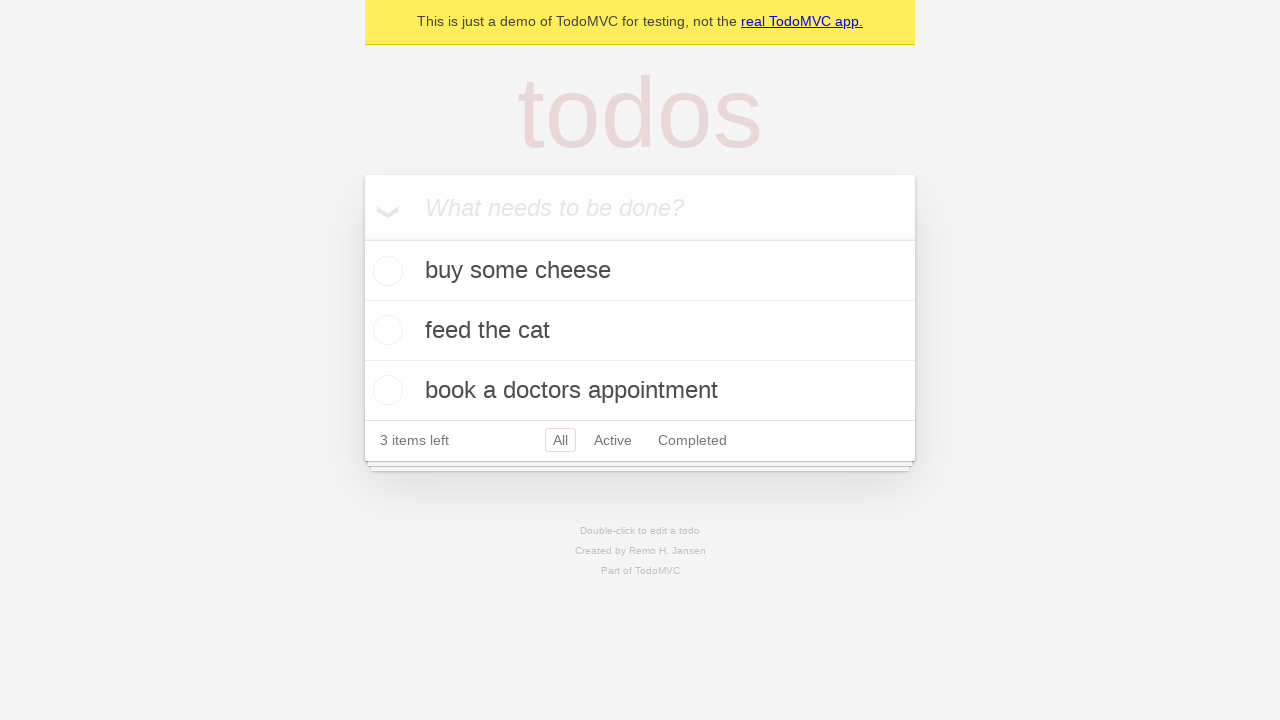

Waited for all todo items to load
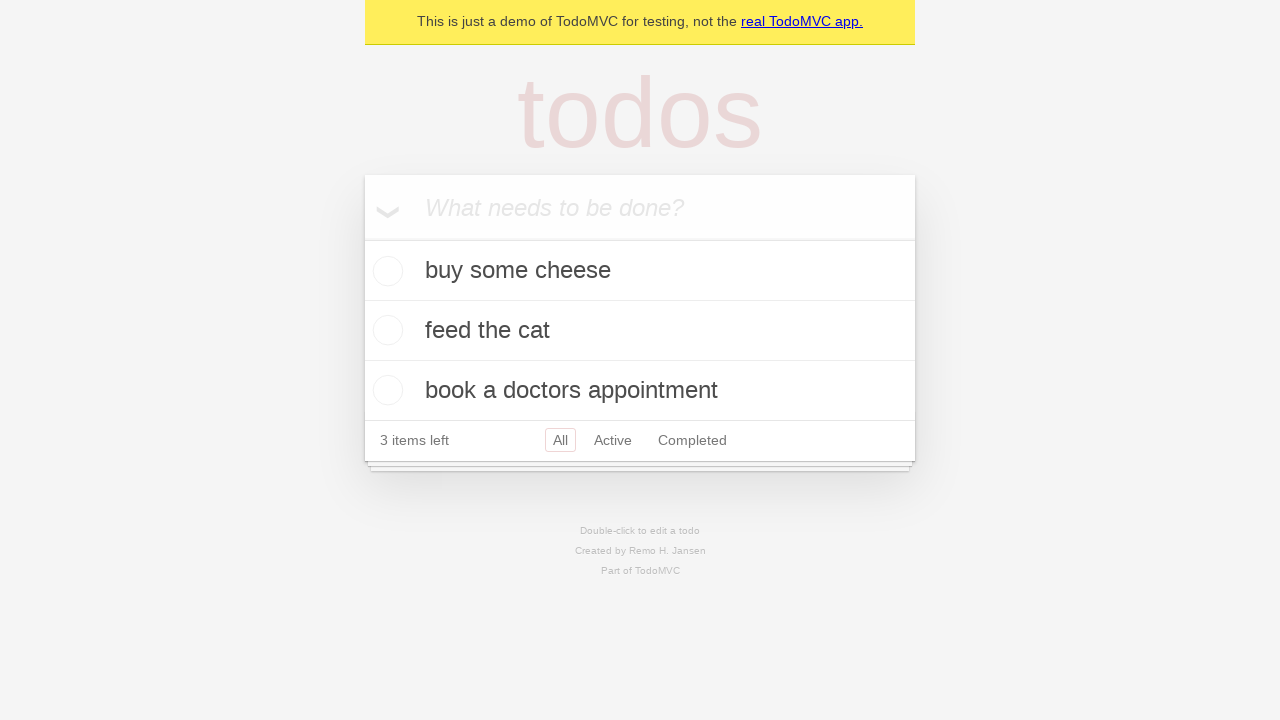

Marked second todo item as completed at (385, 330) on .todo-list li .toggle >> nth=1
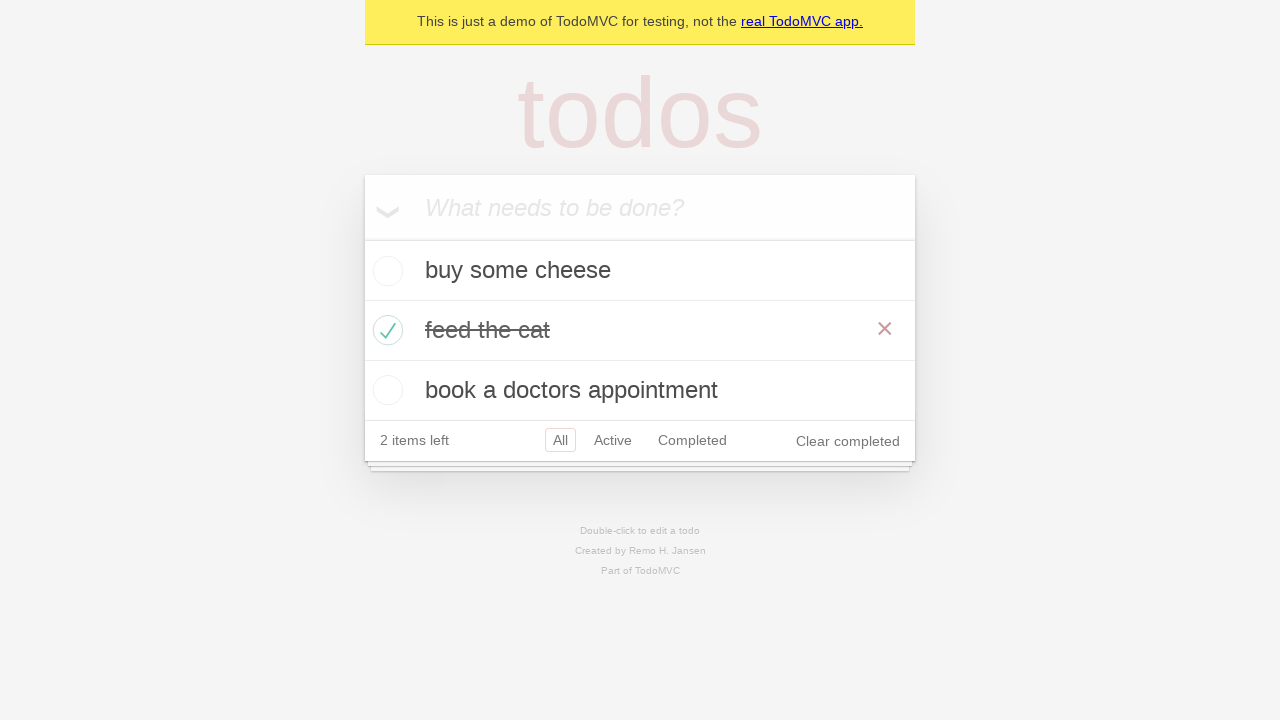

Clicked Completed filter to display only completed items at (692, 440) on internal:role=link[name="Completed"i]
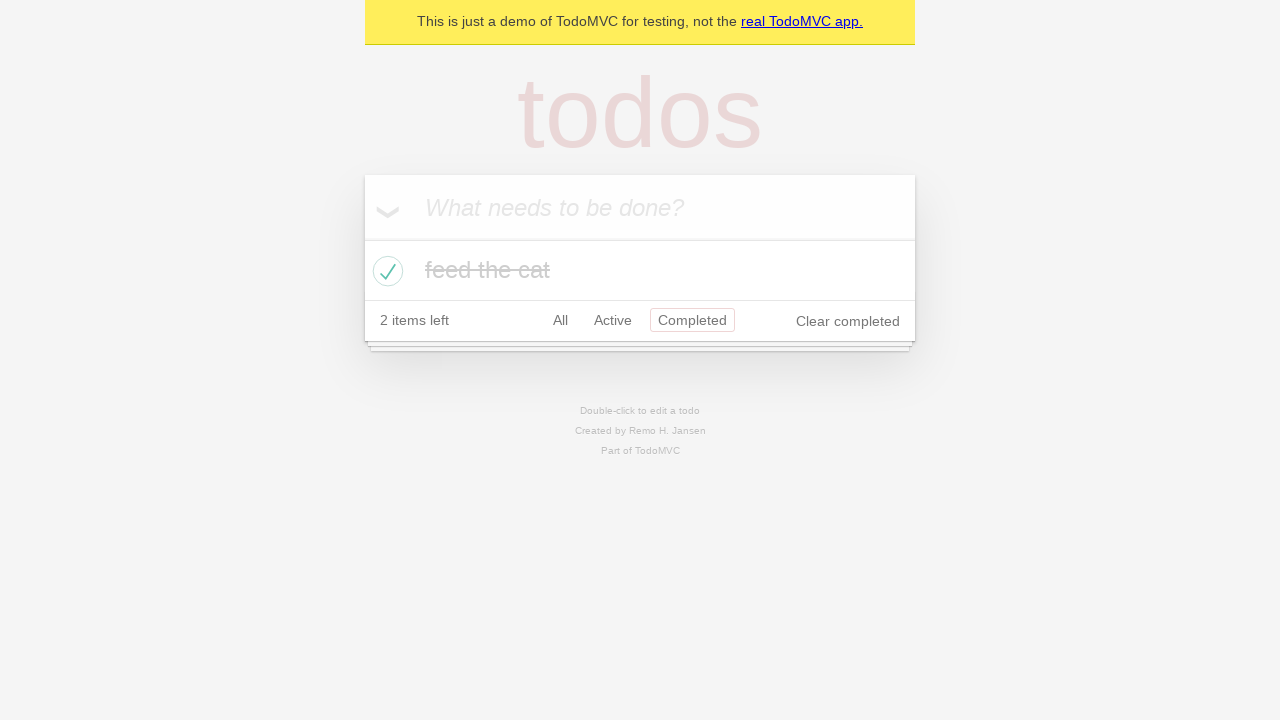

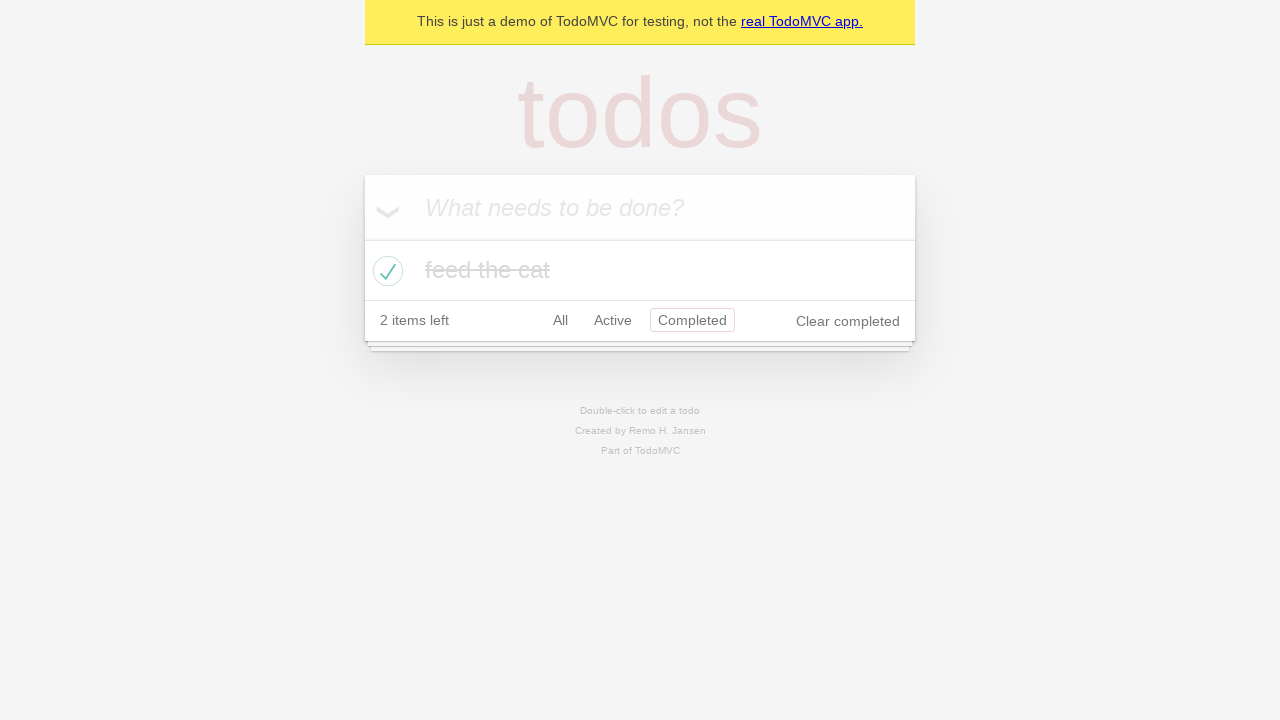